Tests tooltip display on hover by moving mouse over an age input field and verifying the tooltip text appears

Starting URL: https://automationfc.github.io/jquery-tooltip/

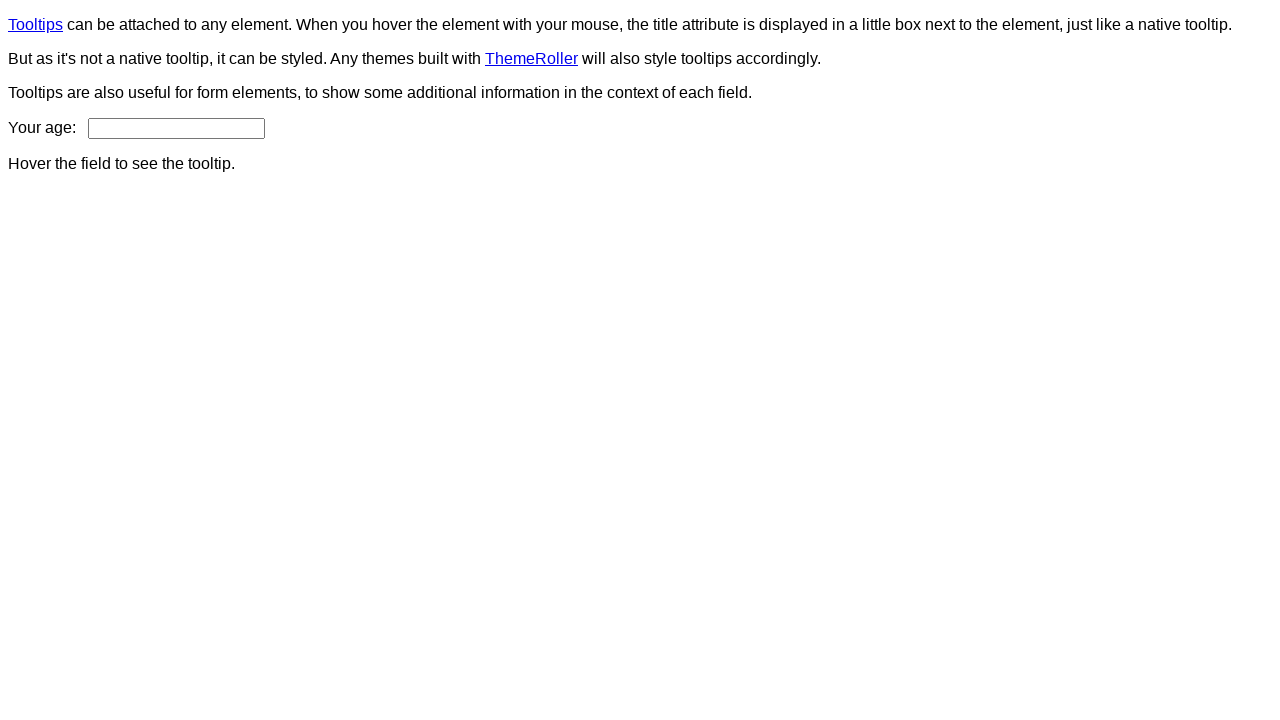

Hovered over age input field to trigger tooltip at (176, 128) on input#age
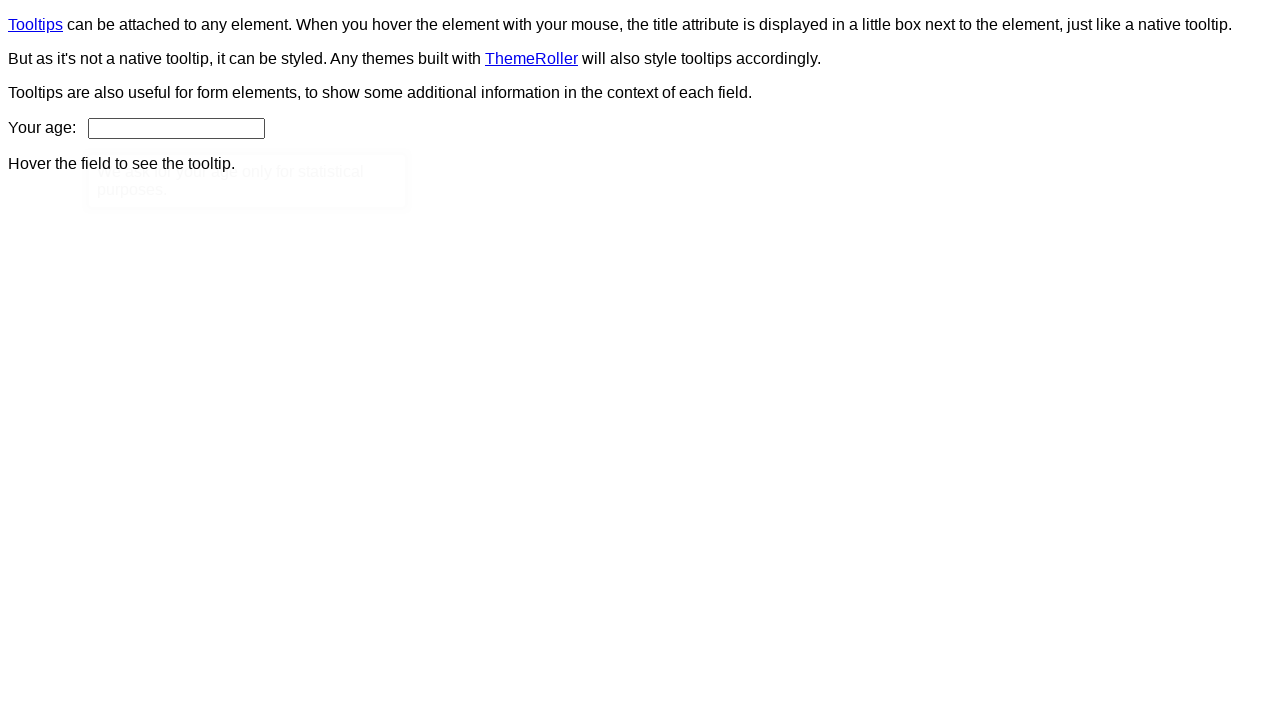

Tooltip content appeared and became visible
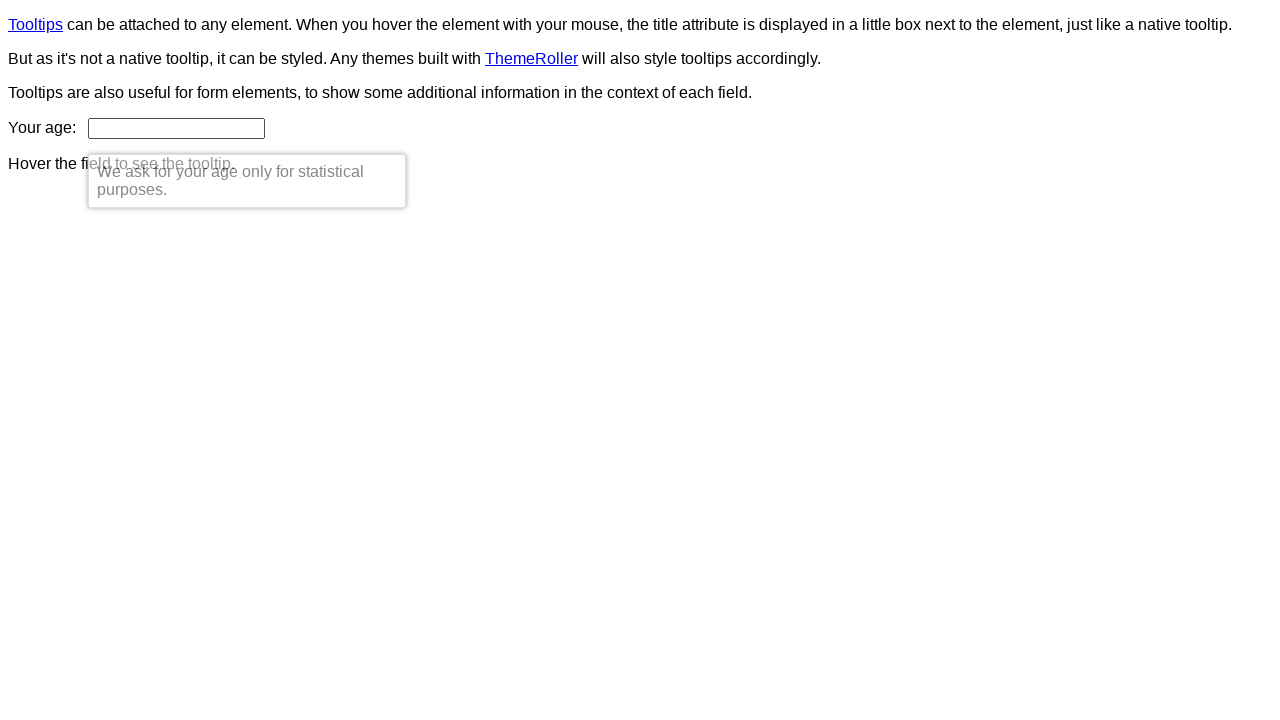

Verified tooltip text matches expected message
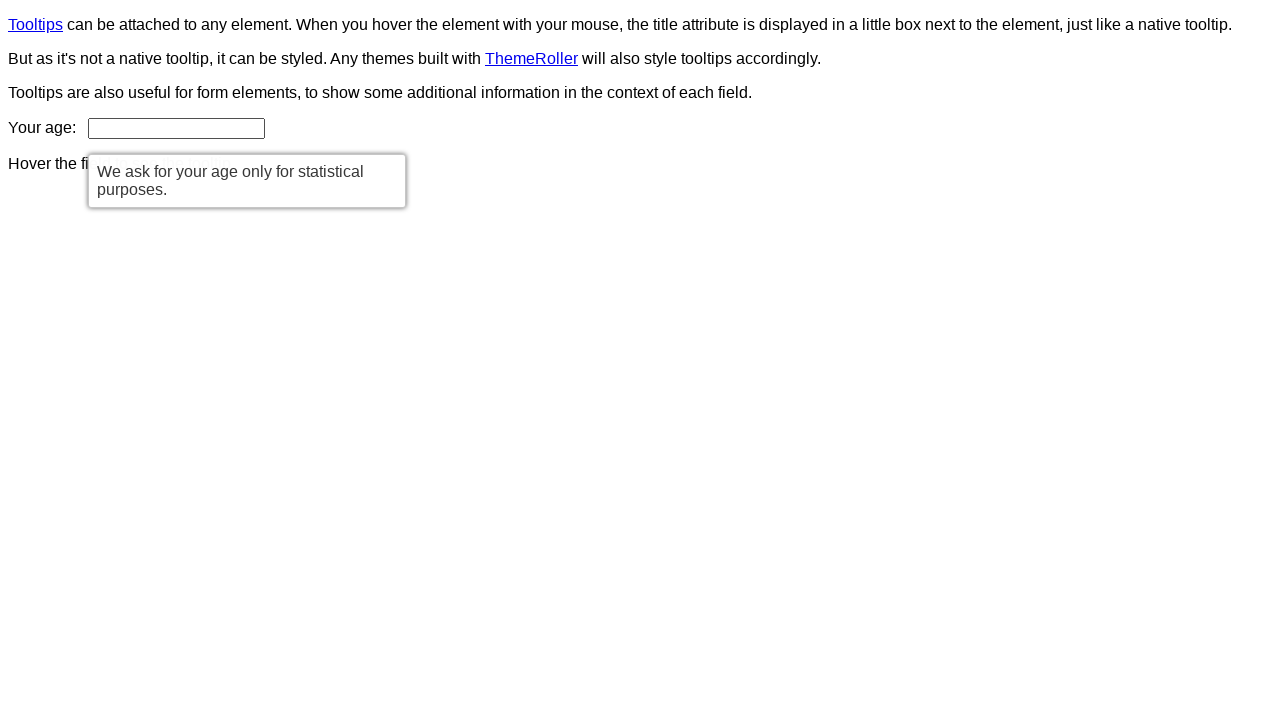

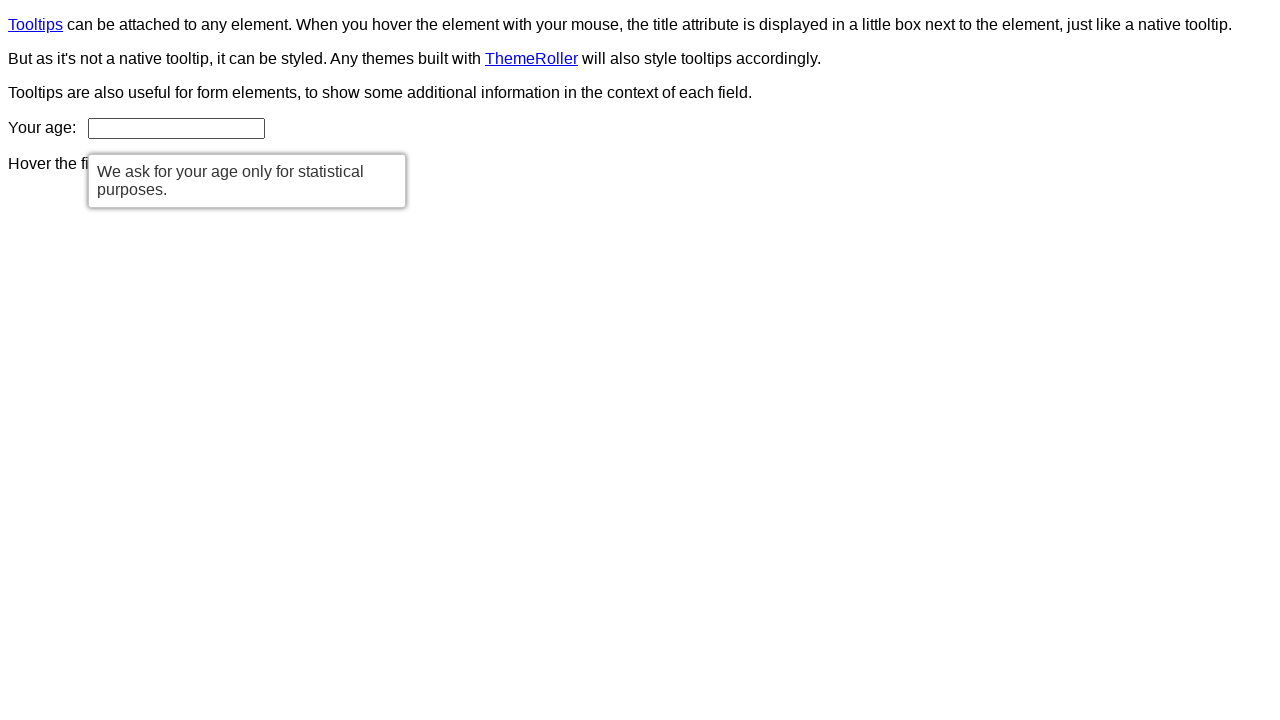